Verifies that the email input field is displayed on the page

Starting URL: https://thekiranacademy.com/test/

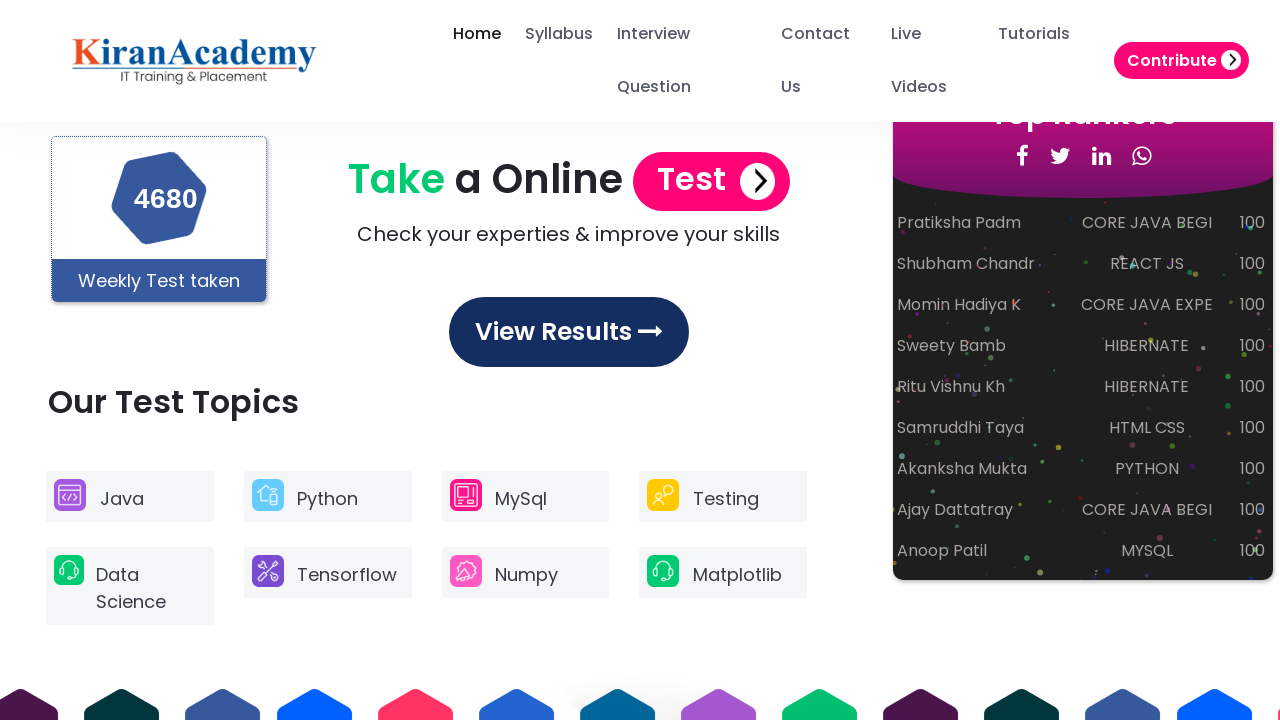

Located email input field with placeholder 'Enter your email'
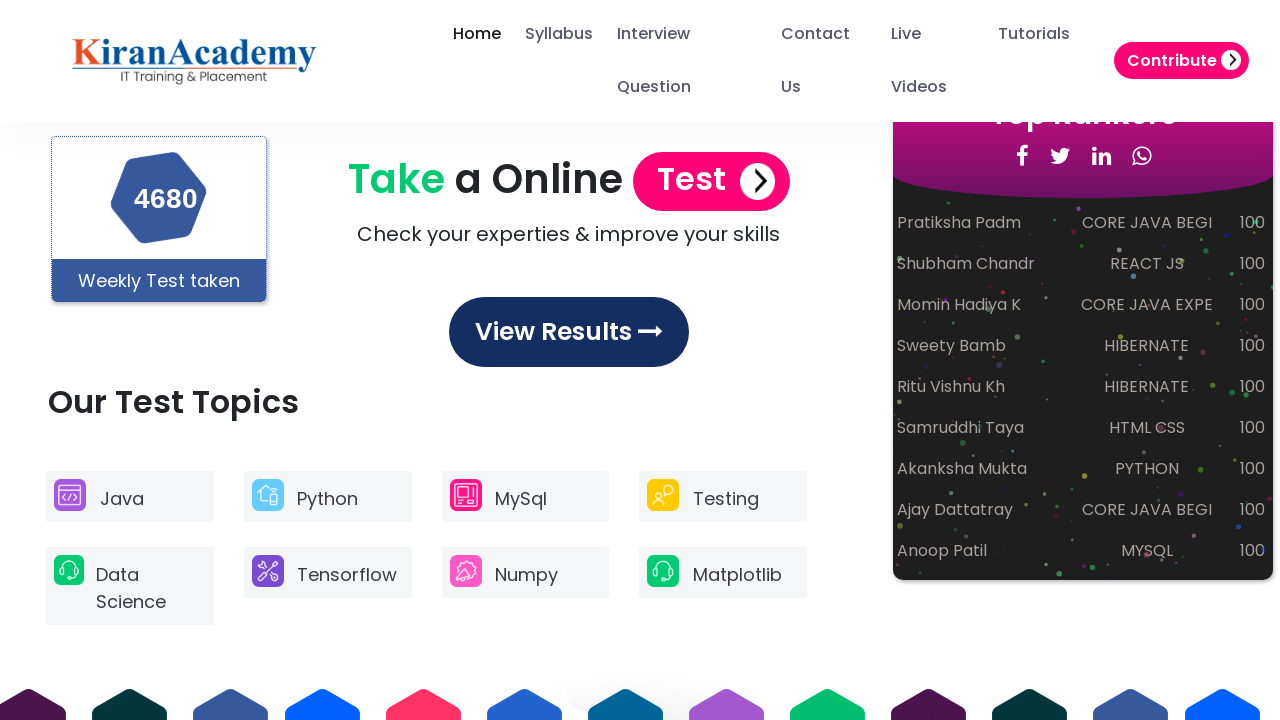

Email input field is visible on the page
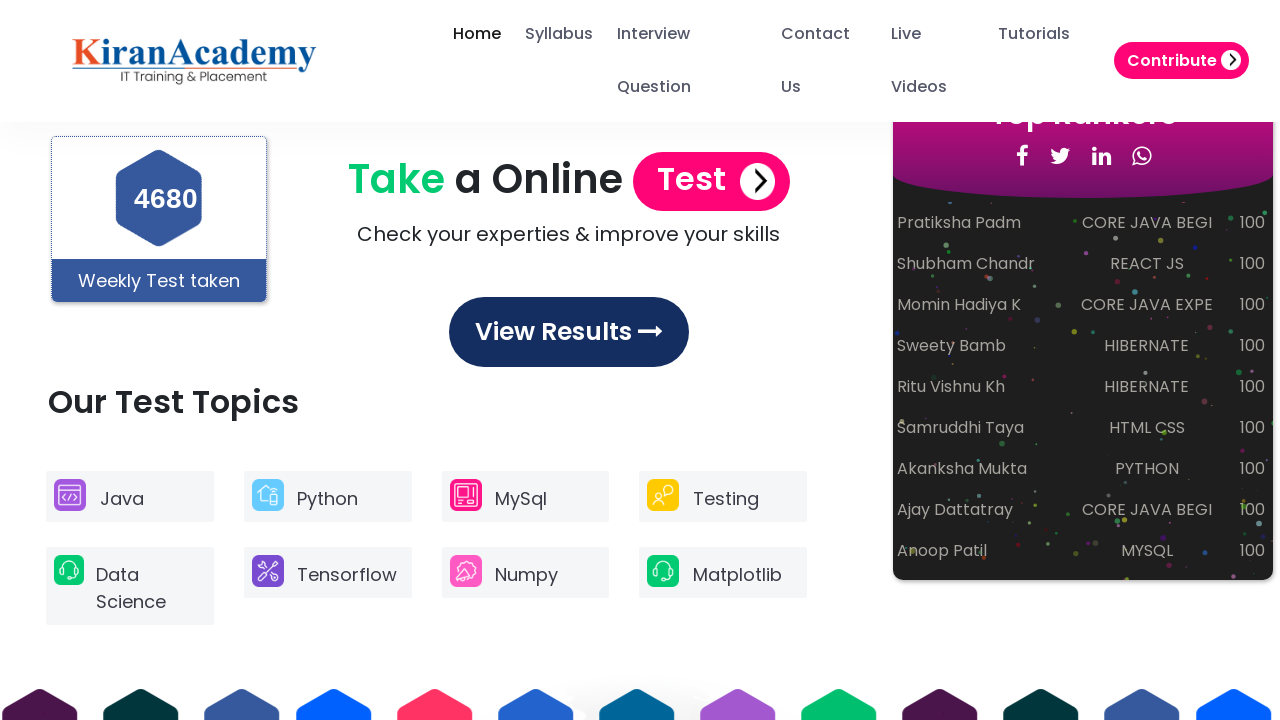

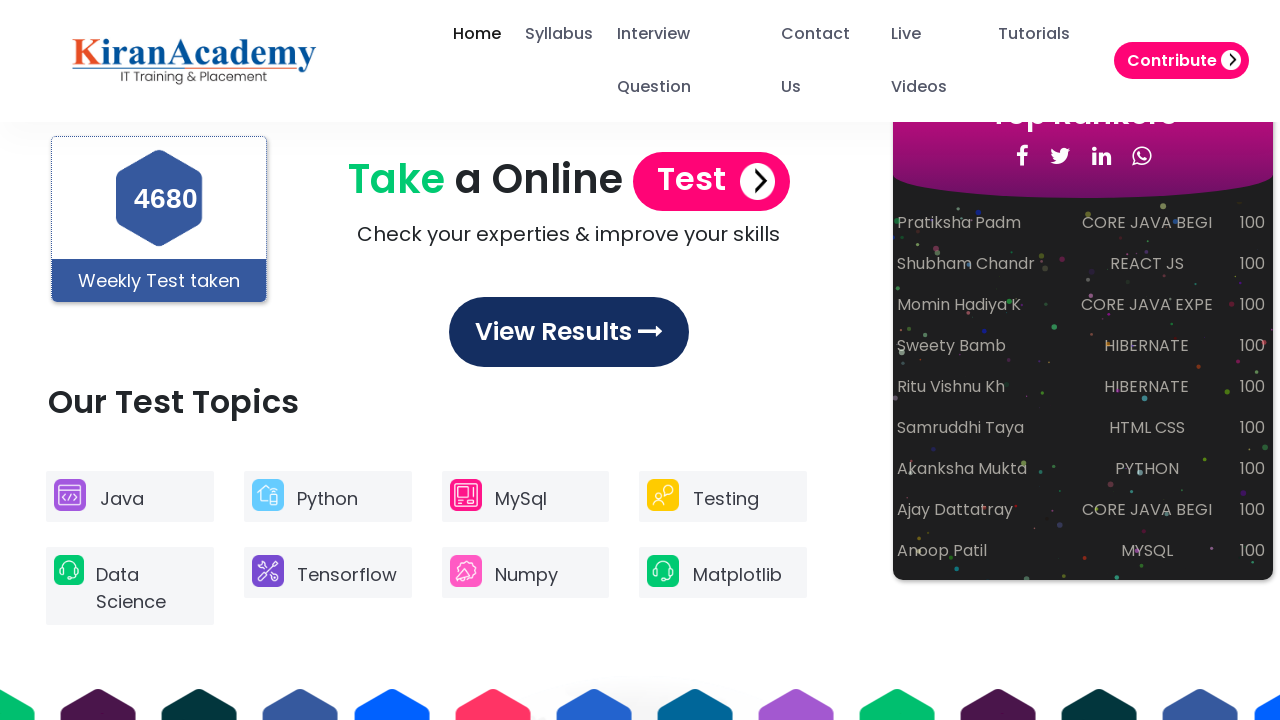